Tests flight search functionality on BlazeDemo by selecting departure city (Mexico City) and destination city (London) from dropdown menus, then clicking the Find Flights button.

Starting URL: https://blazedemo.com/

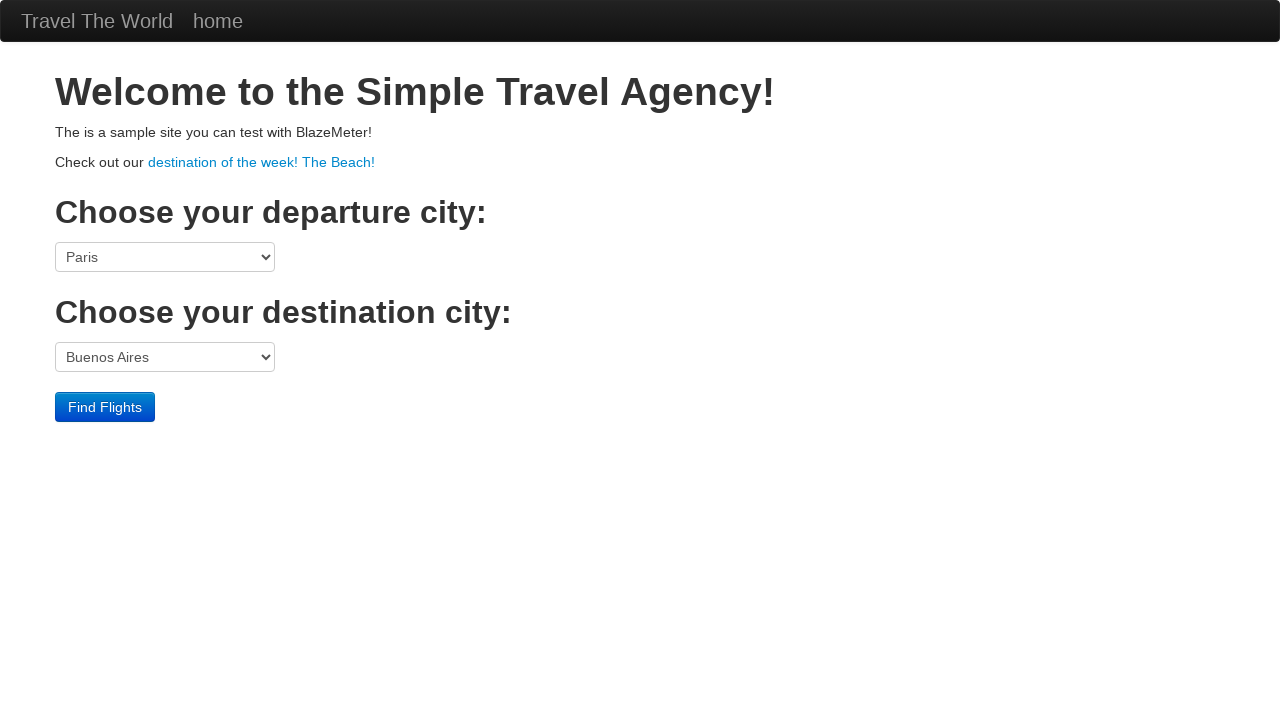

Selected Mexico City as departure city from dropdown on select[name='fromPort']
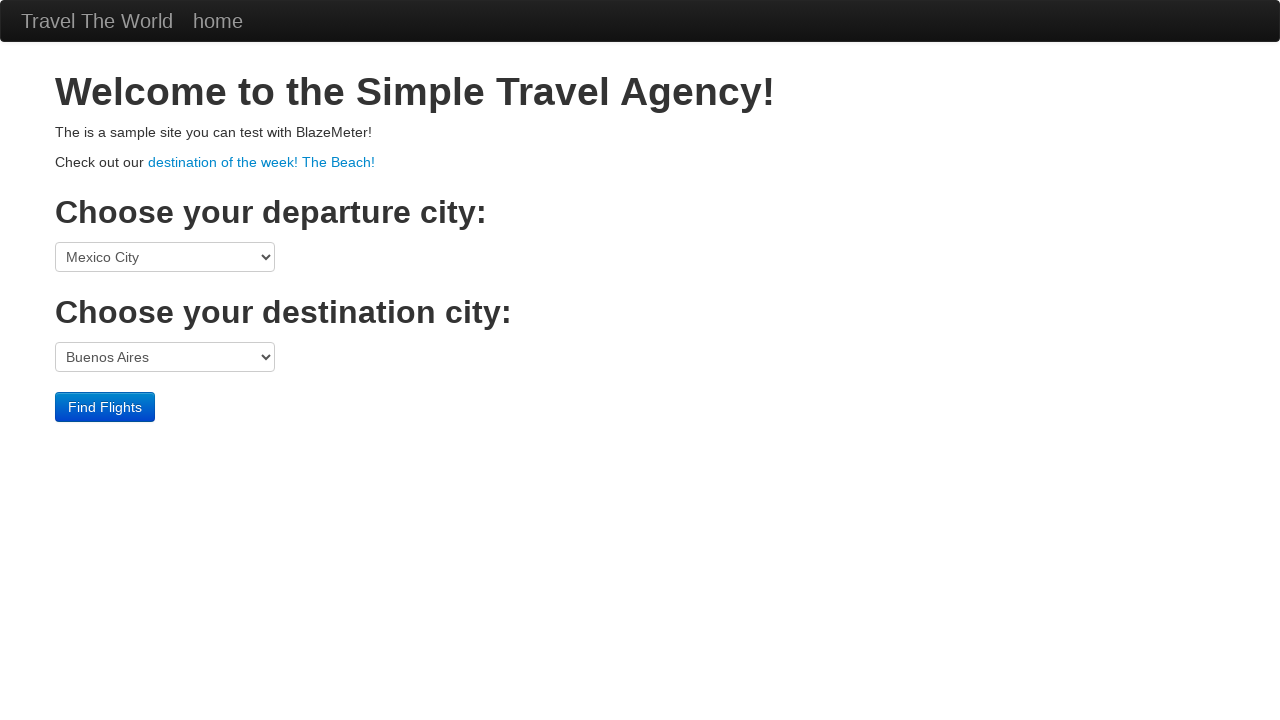

Selected London as destination city from dropdown on select[name='toPort']
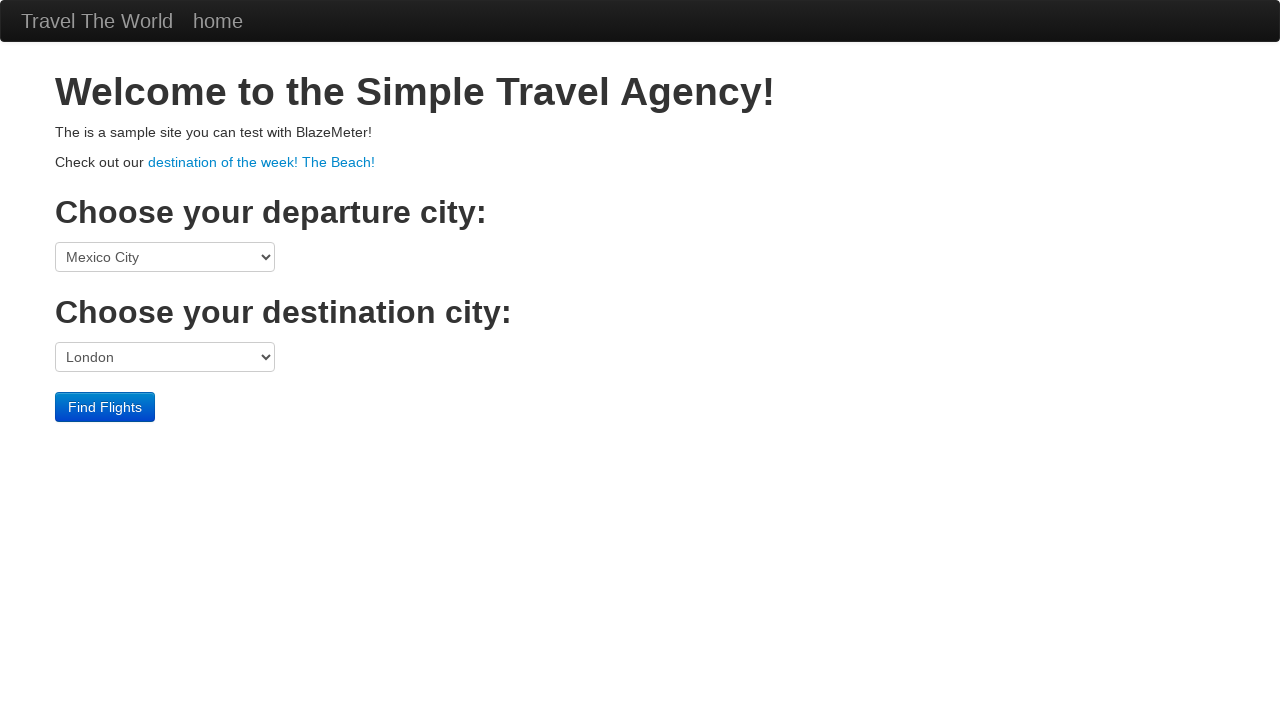

Clicked Find Flights button to search for flights at (105, 407) on input[value='Find Flights']
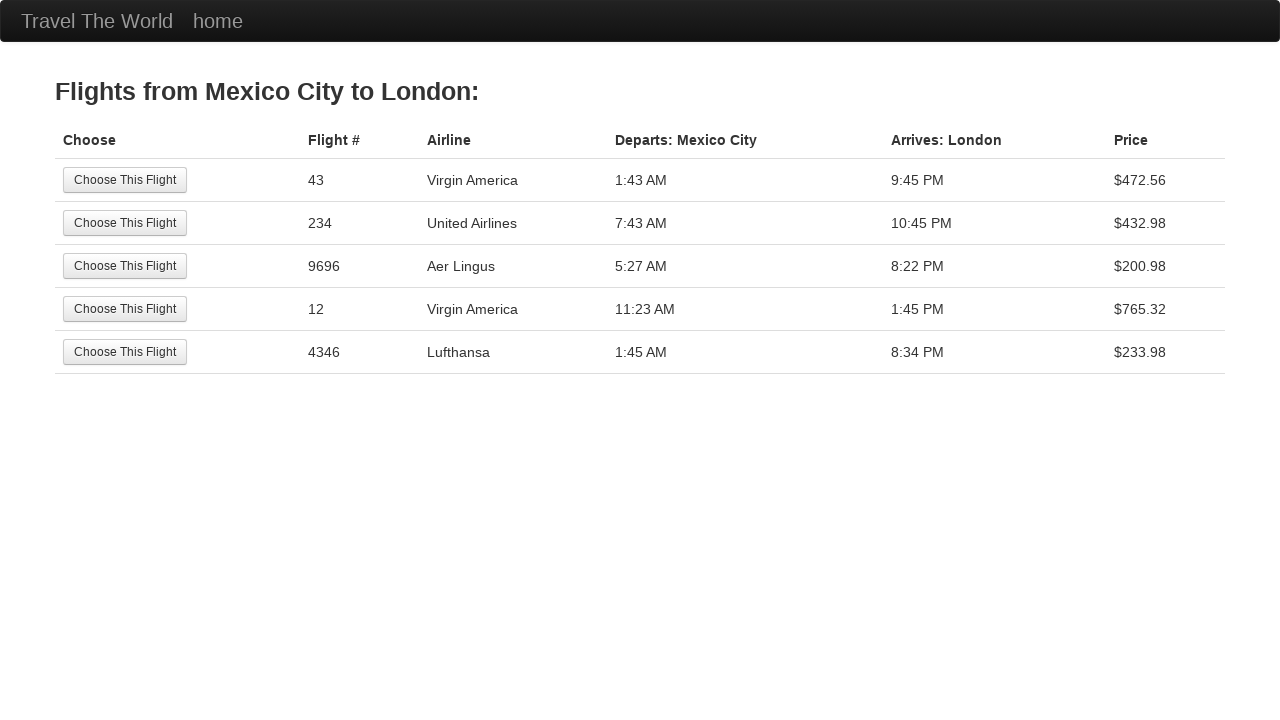

Flight search results page loaded
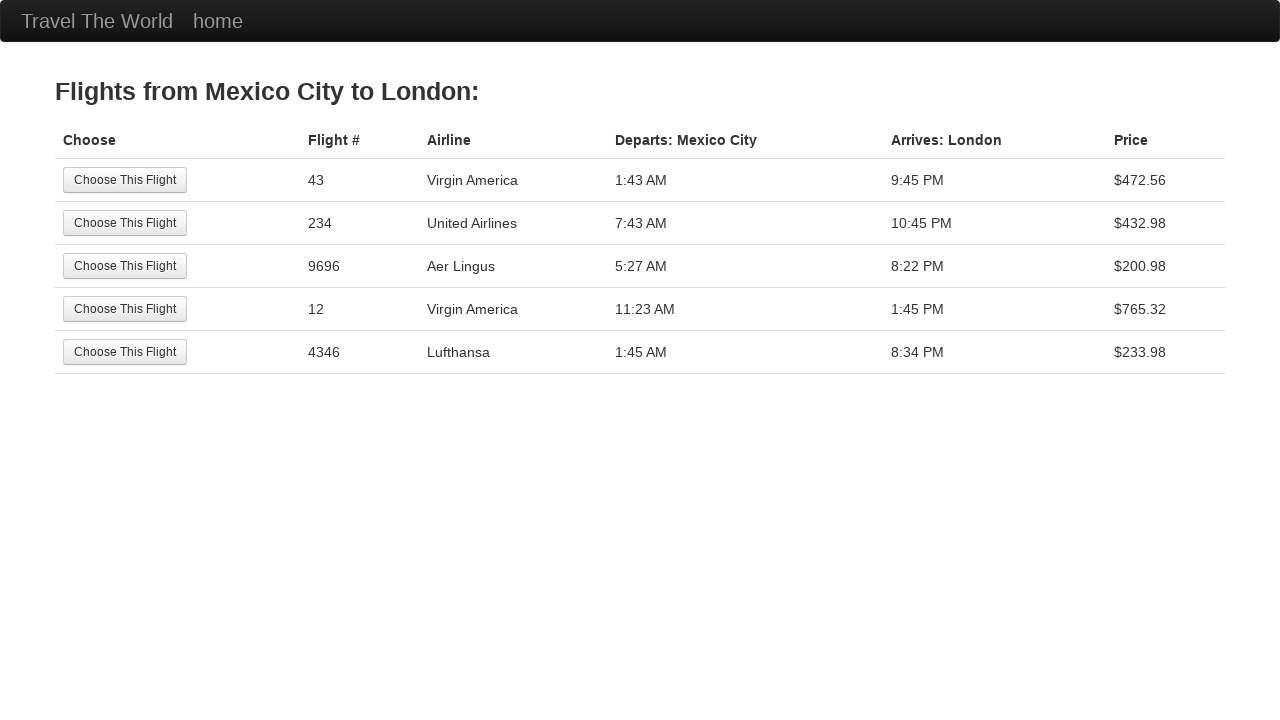

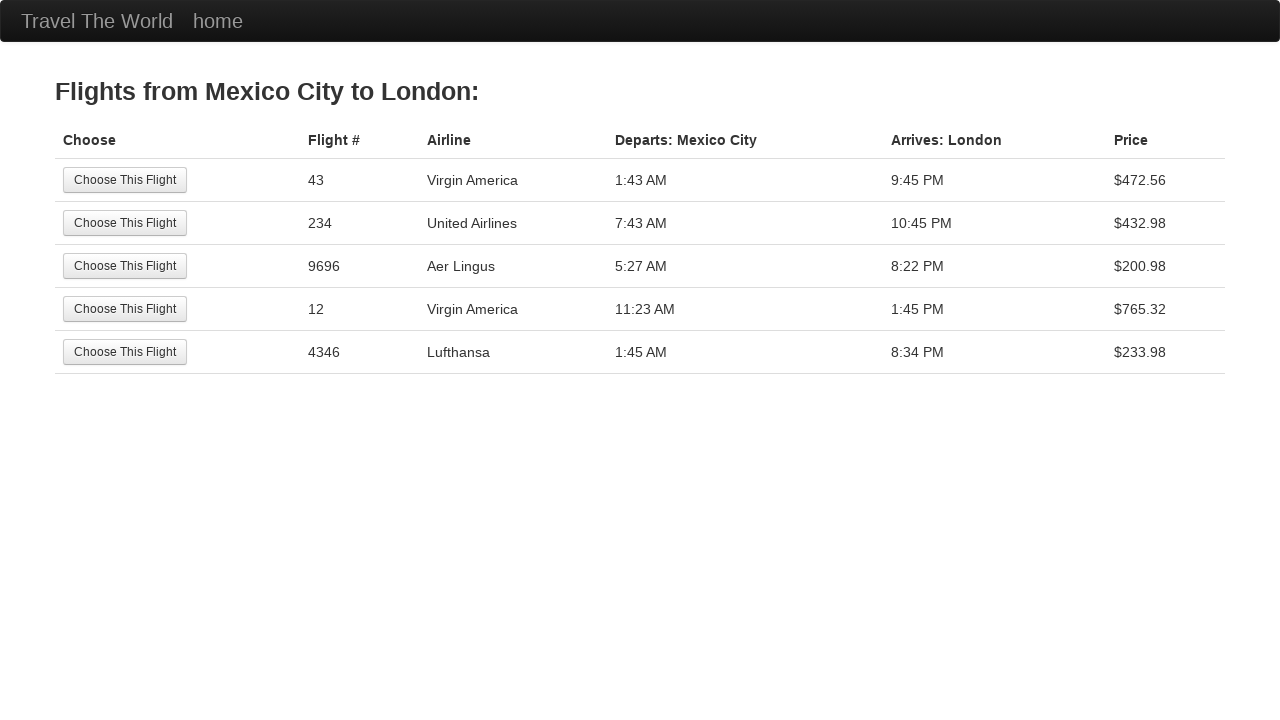